Tests various Selenium locator strategies on a practice website by filling a login form, clicking forgot password, and completing a password reset form with name, email, and phone number fields.

Starting URL: https://rahulshettyacademy.com/locatorspractice/

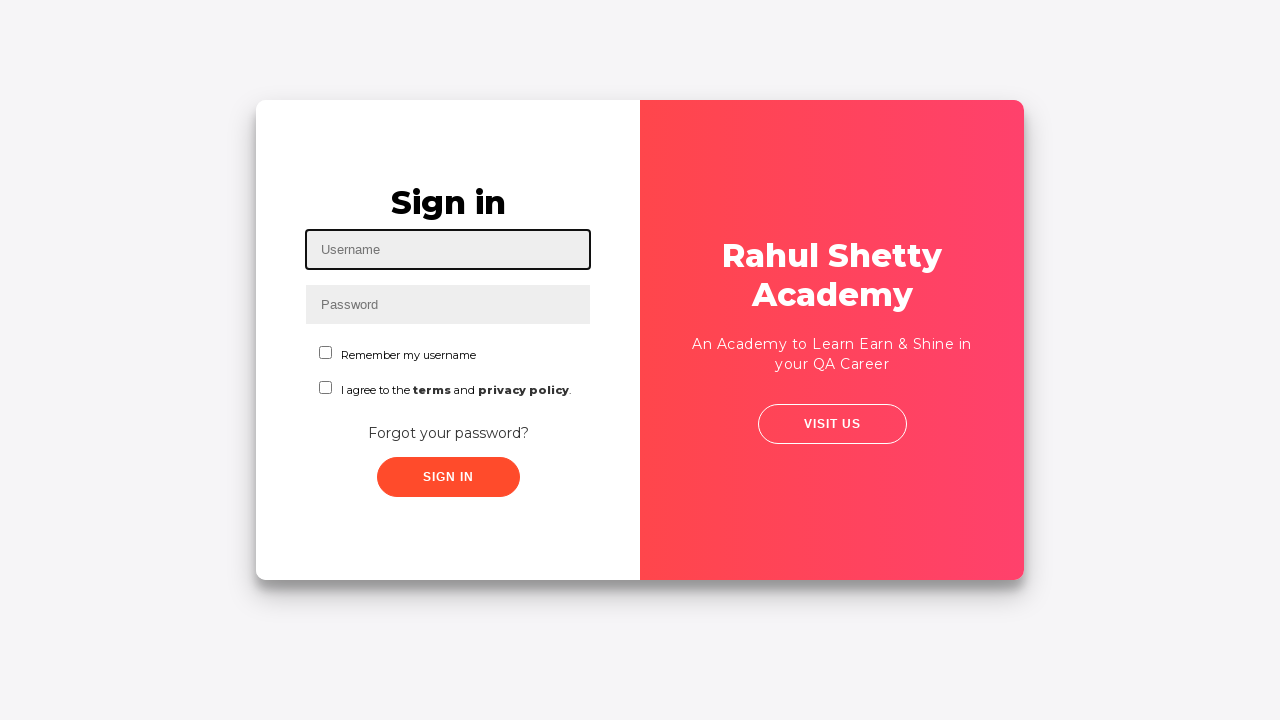

Filled username field with 'Chandan' using id locator on #inputUsername
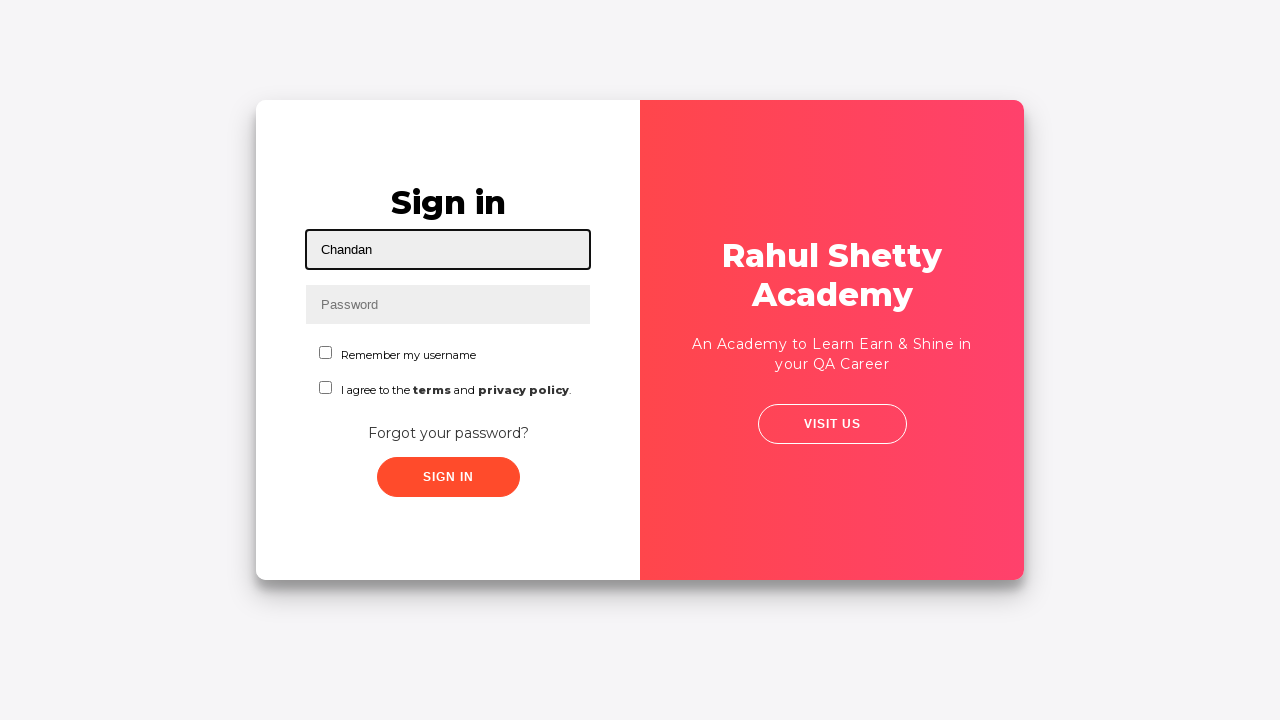

Filled password field with 'hello' using name locator on input[name='inputPassword']
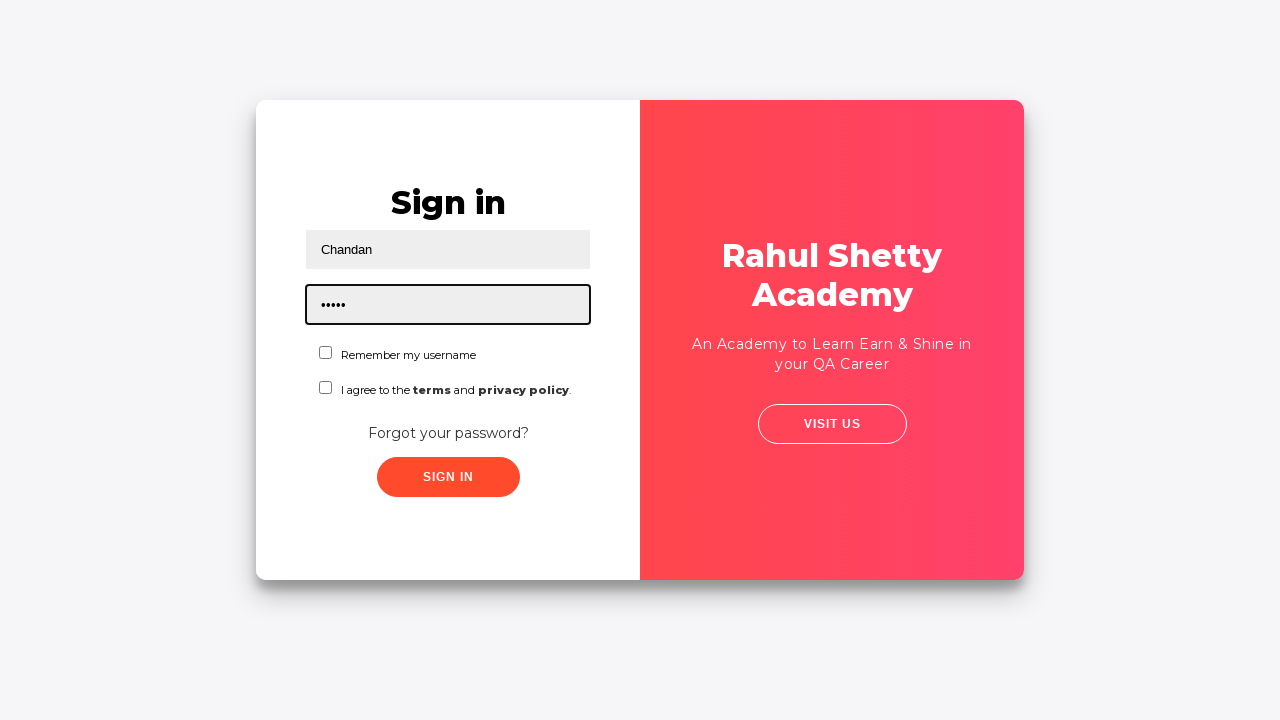

Clicked sign in button using class locator at (448, 477) on .signInBtn
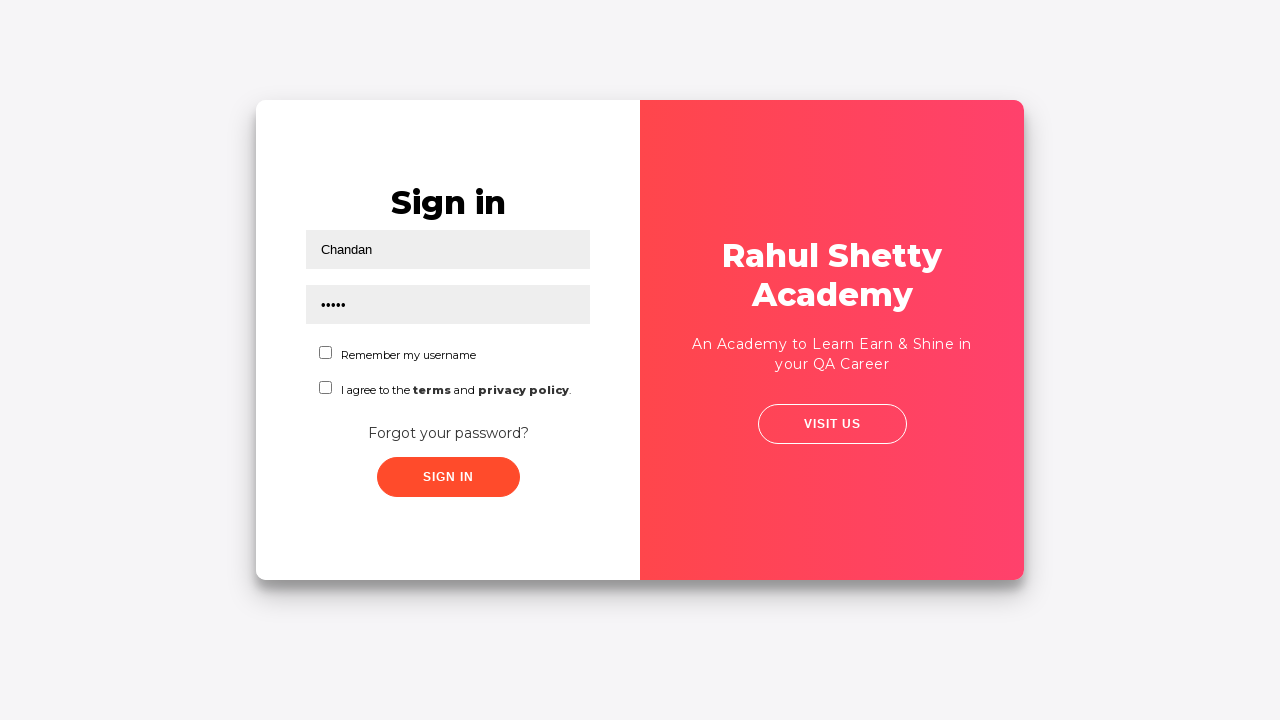

Error message appeared after failed login attempt
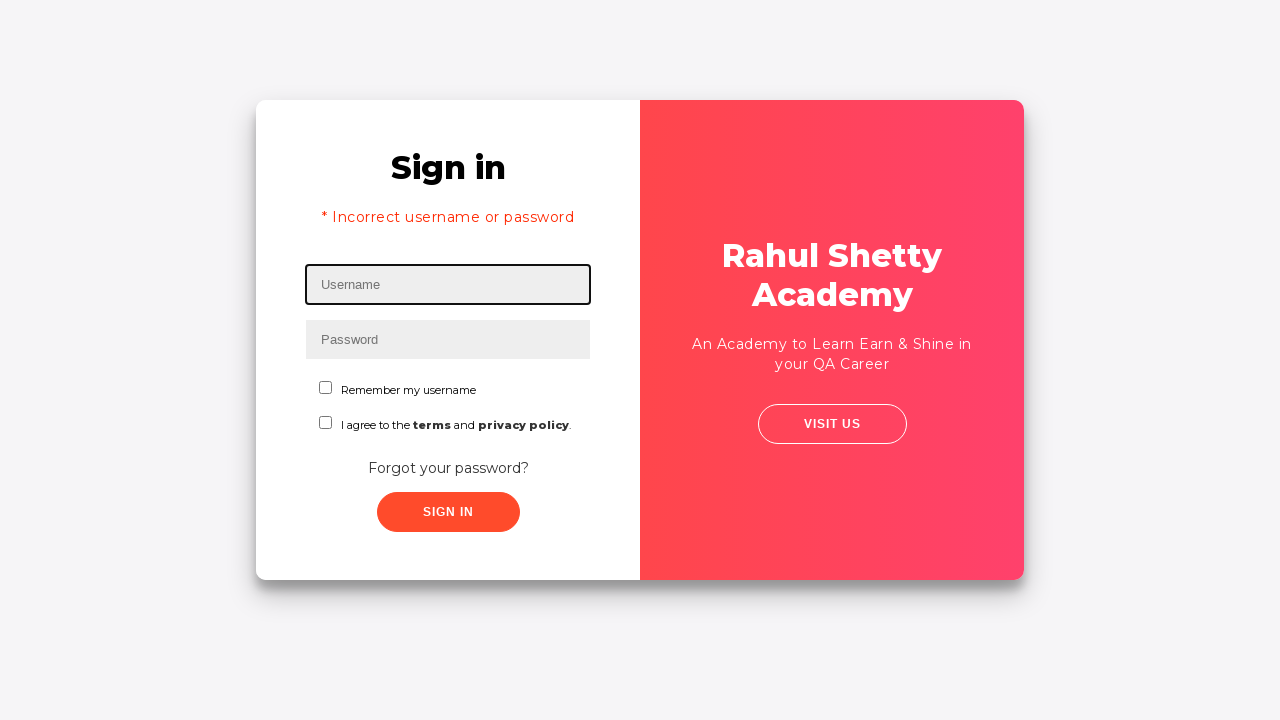

Clicked 'Forgot your password?' link using XPath at (448, 468) on xpath=//a[contains(text(),'Forgot your password?')]
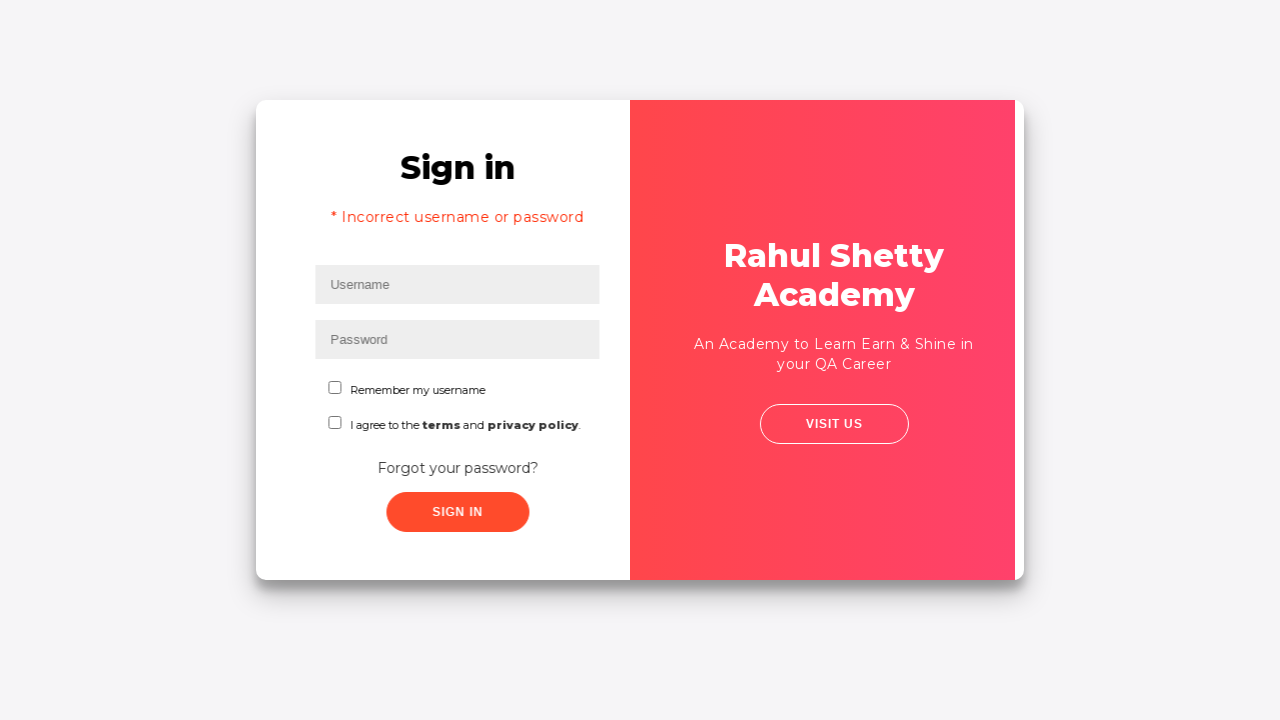

Filled name field with 'ChandanSahu' in password reset form on input[placeholder='Name']
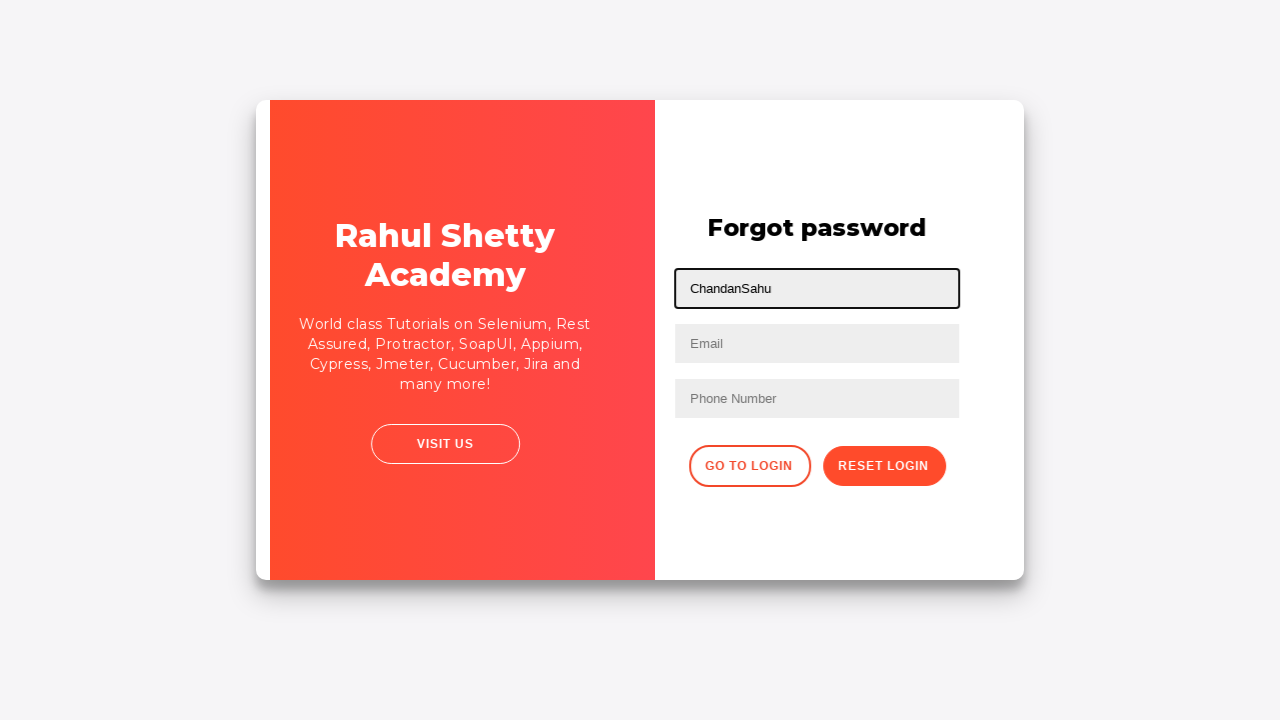

Filled email field with 'chandan@gmail.com' in password reset form on input[placeholder='Email']
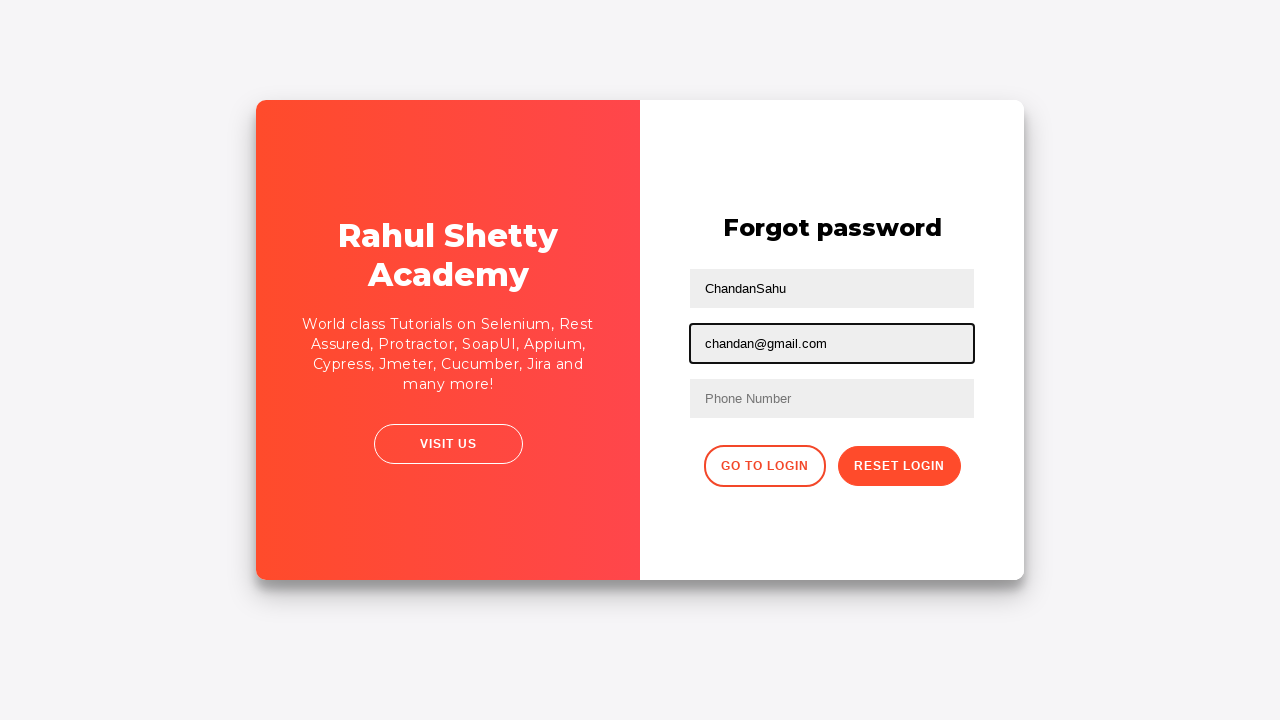

Filled phone number field with '7787906787' using XPath on //form/input[3]
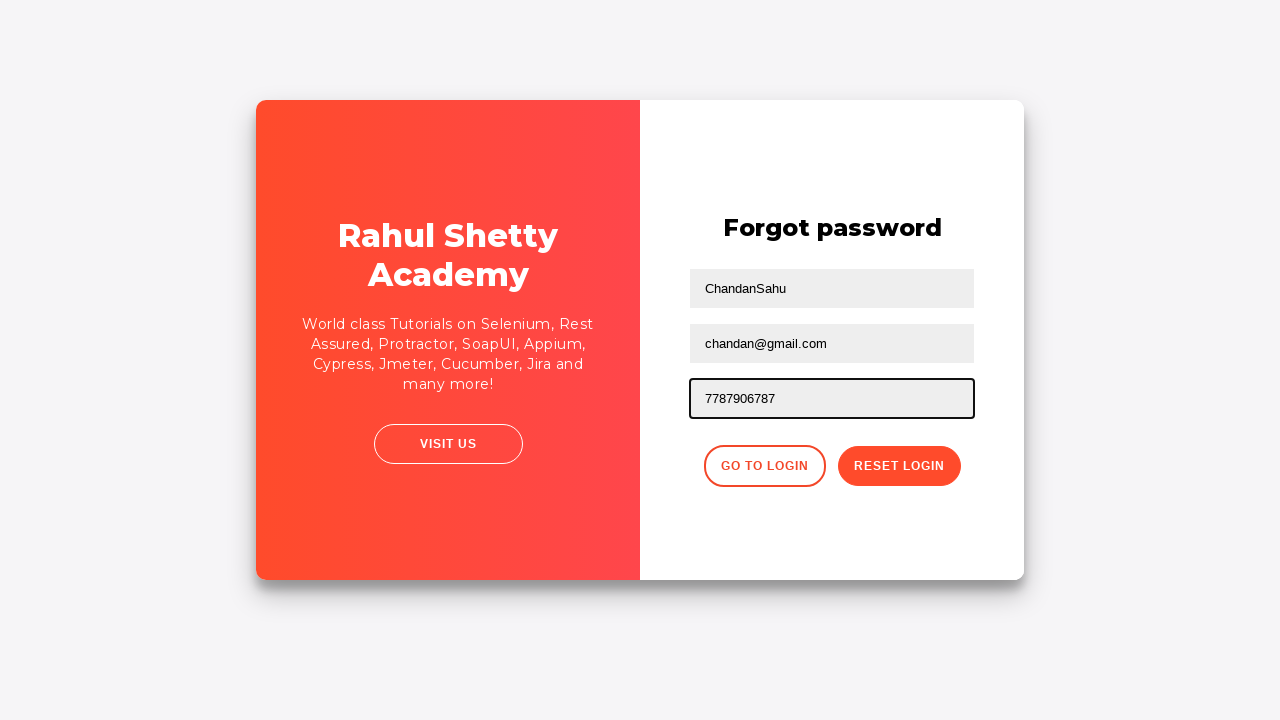

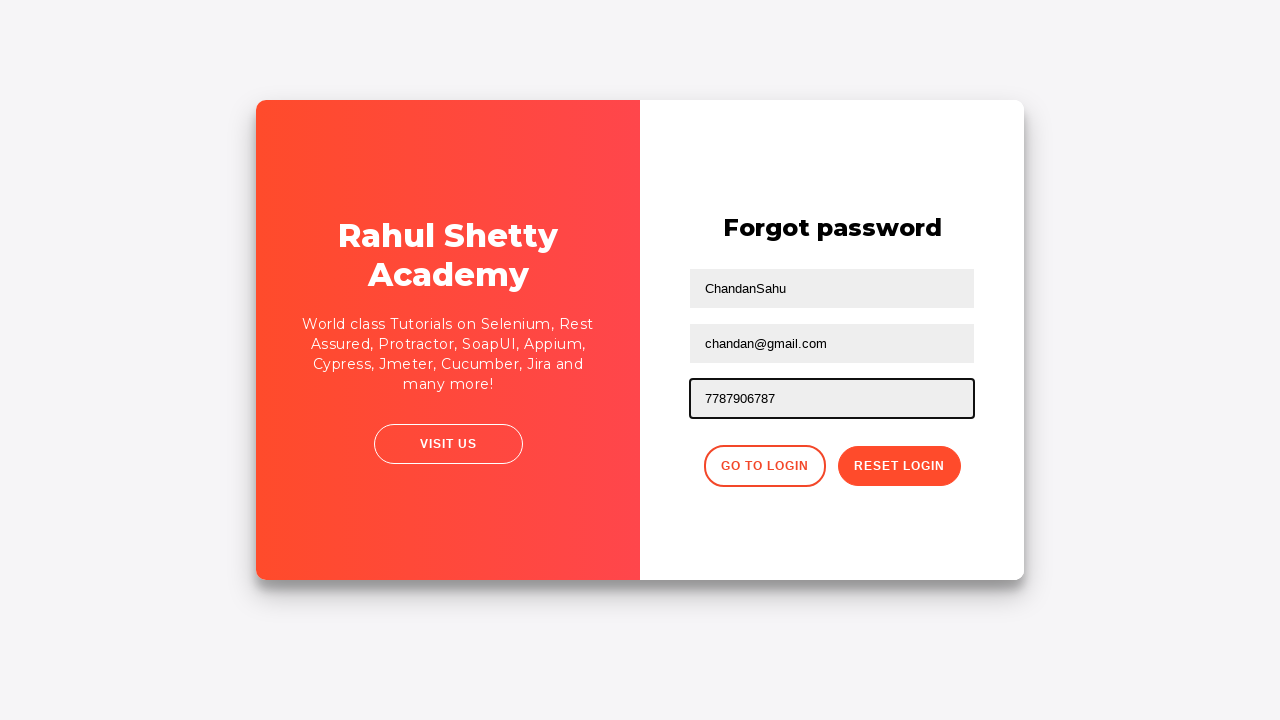